Tests radio button functionality by clicking on Chrome and Hyderabad radio buttons, then verifying the selection state and checking if elements are enabled on a practice automation website.

Starting URL: http://www.leafground.com/radio.xhtml

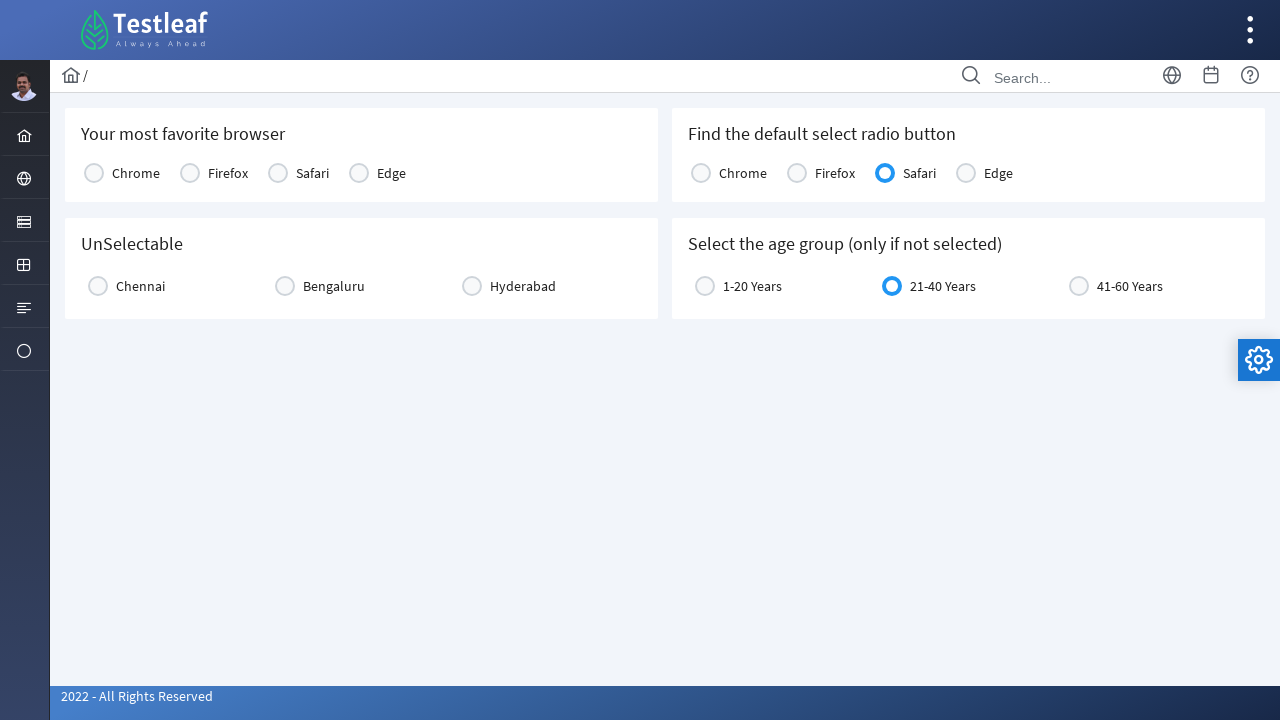

Clicked Chrome radio button at (136, 173) on xpath=(//label[text()='Chrome'])[1]
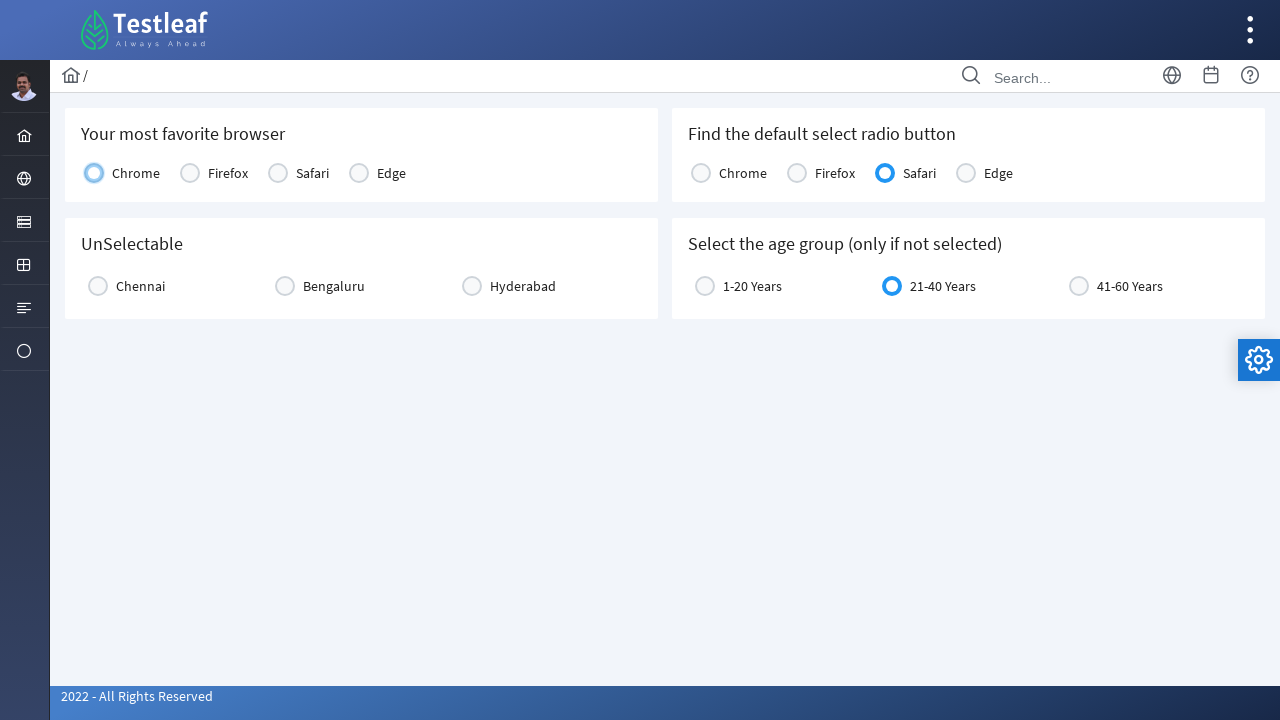

Clicked Hyderabad radio button at (523, 286) on xpath=//label[text()='Hyderabad']
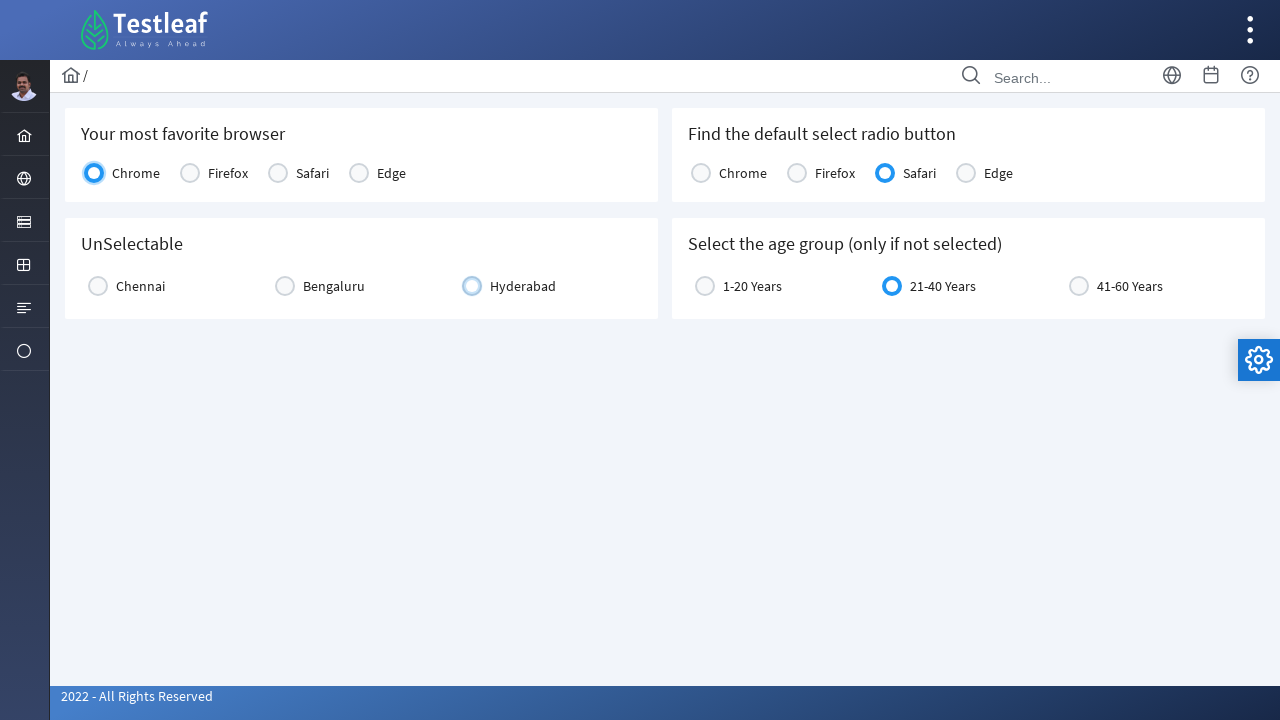

Verified Chennai radio button is present
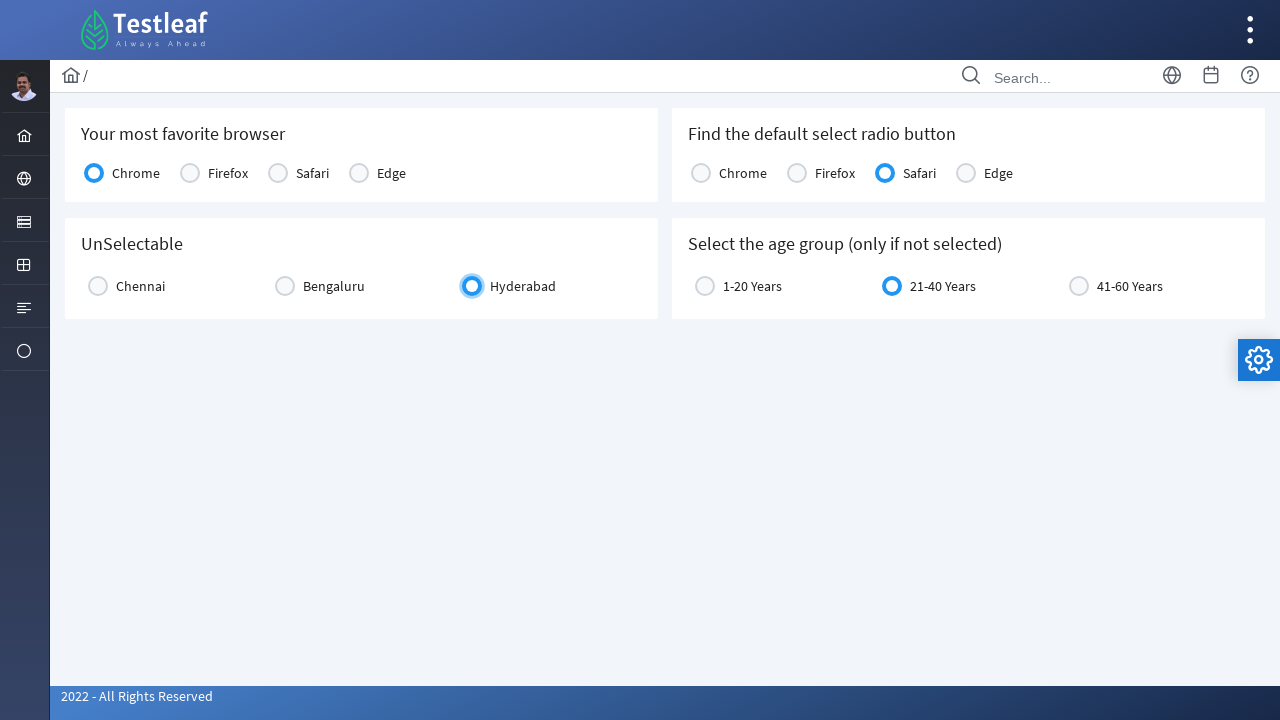

Verified Bengaluru radio button is present
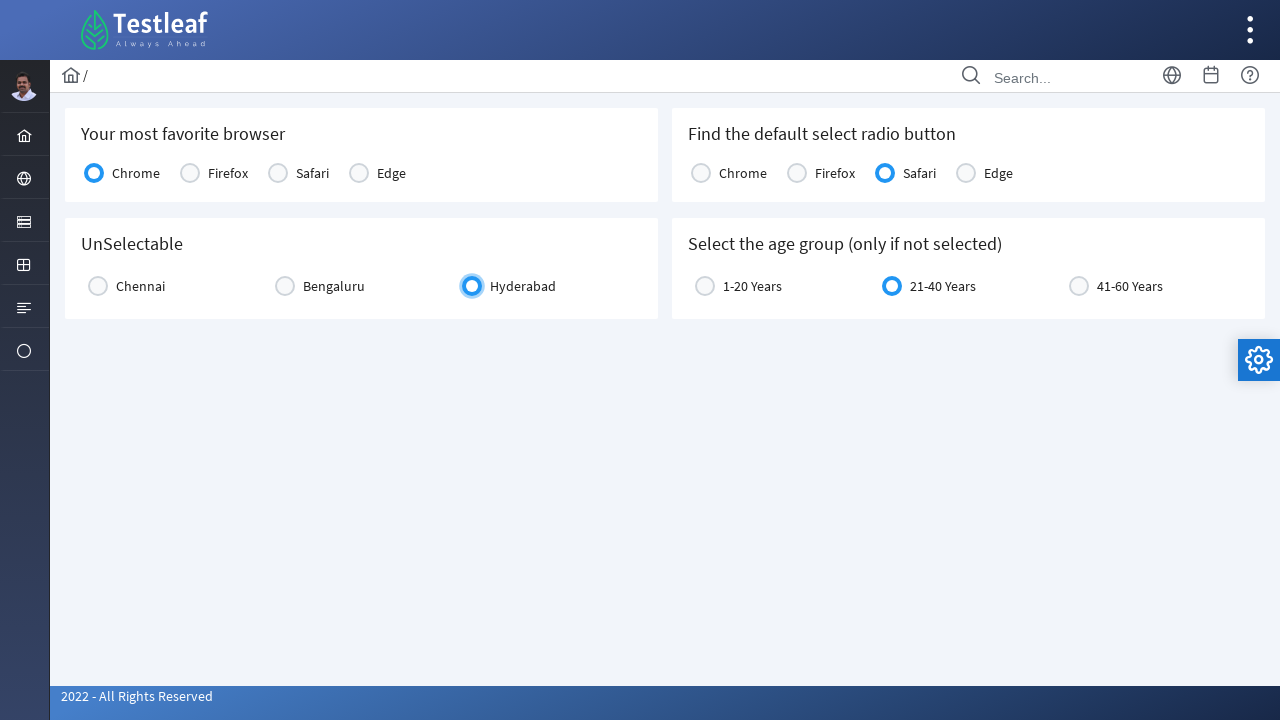

Verified console table with selected radio button is visible
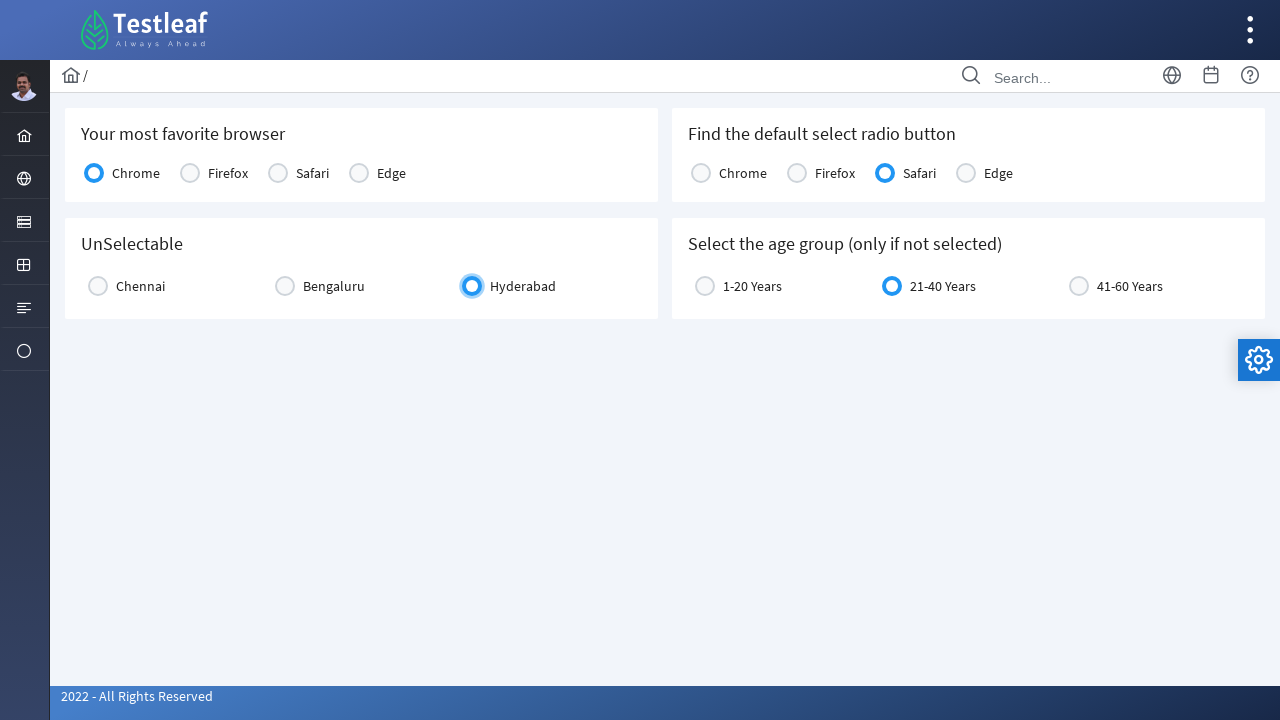

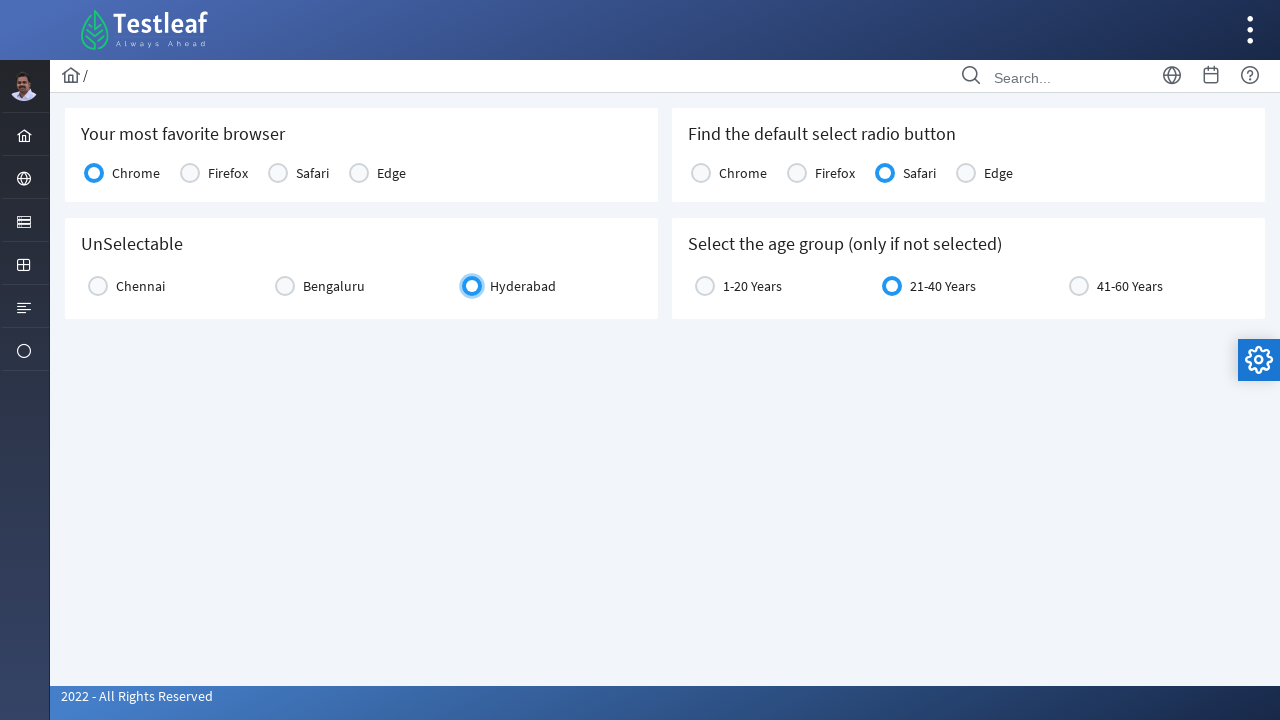